Tests dynamic loading functionality by clicking through to example 1 and waiting for dynamically loaded text

Starting URL: http://the-internet.herokuapp.com/

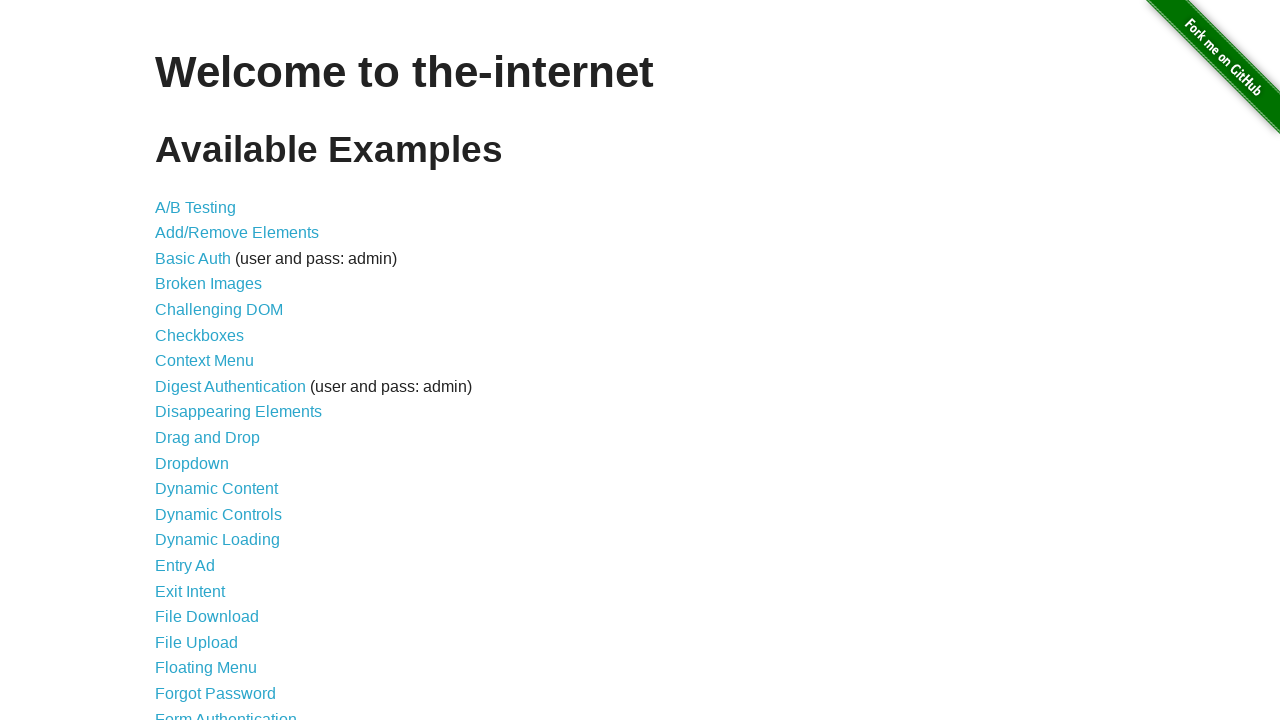

Clicked on Dynamic Loading link at (218, 540) on a[href='/dynamic_loading']
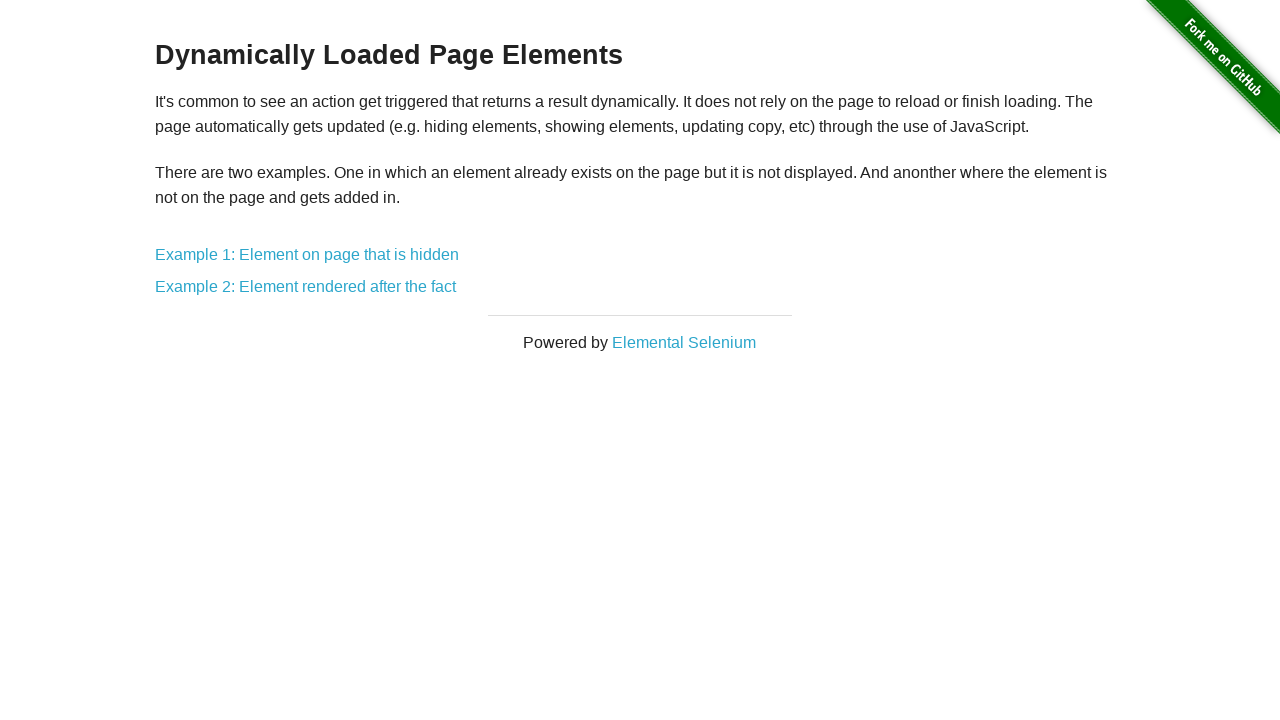

Clicked on Example 1 link at (307, 255) on a[href='/dynamic_loading/1']
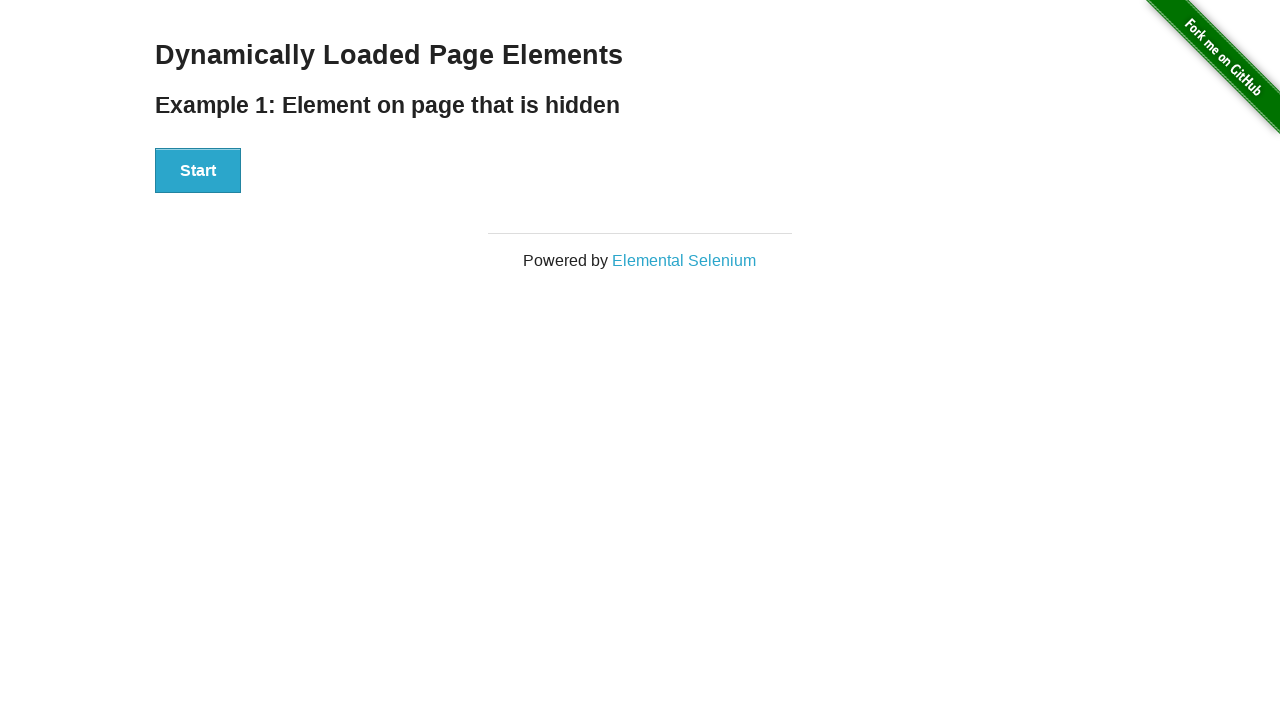

Clicked Start button at (198, 171) on button:text('Start')
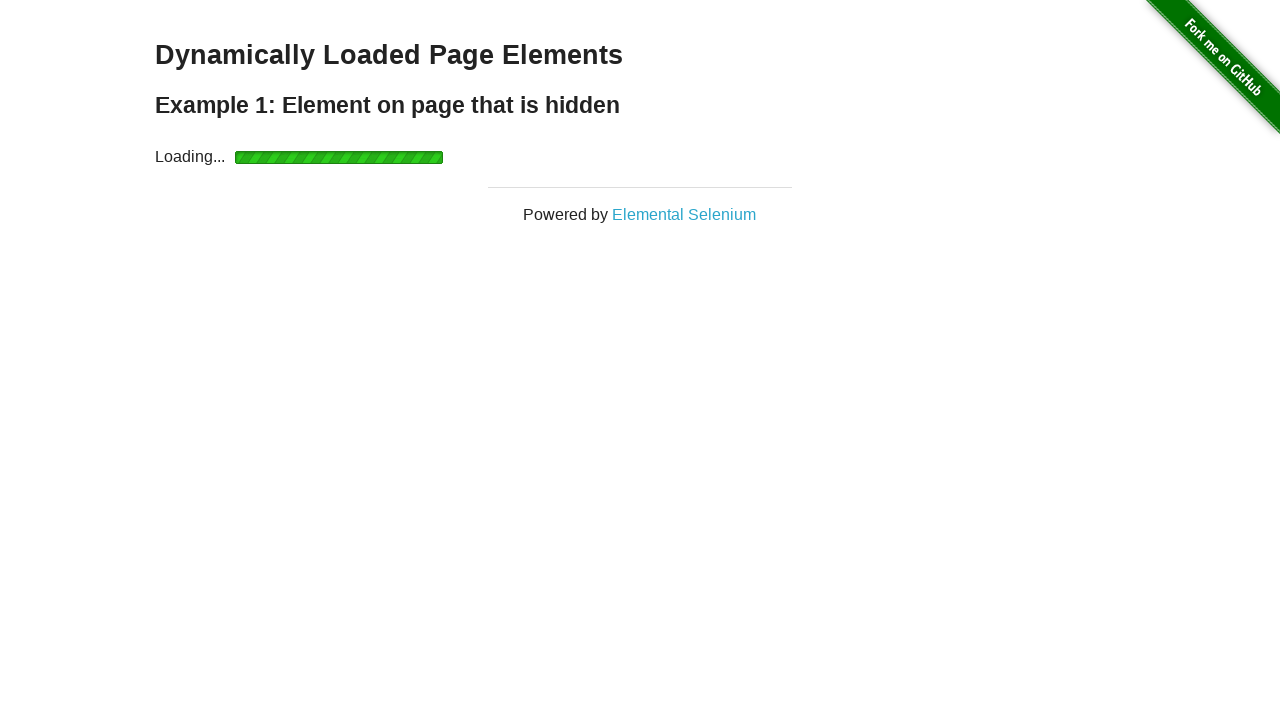

Dynamic text loaded and became visible
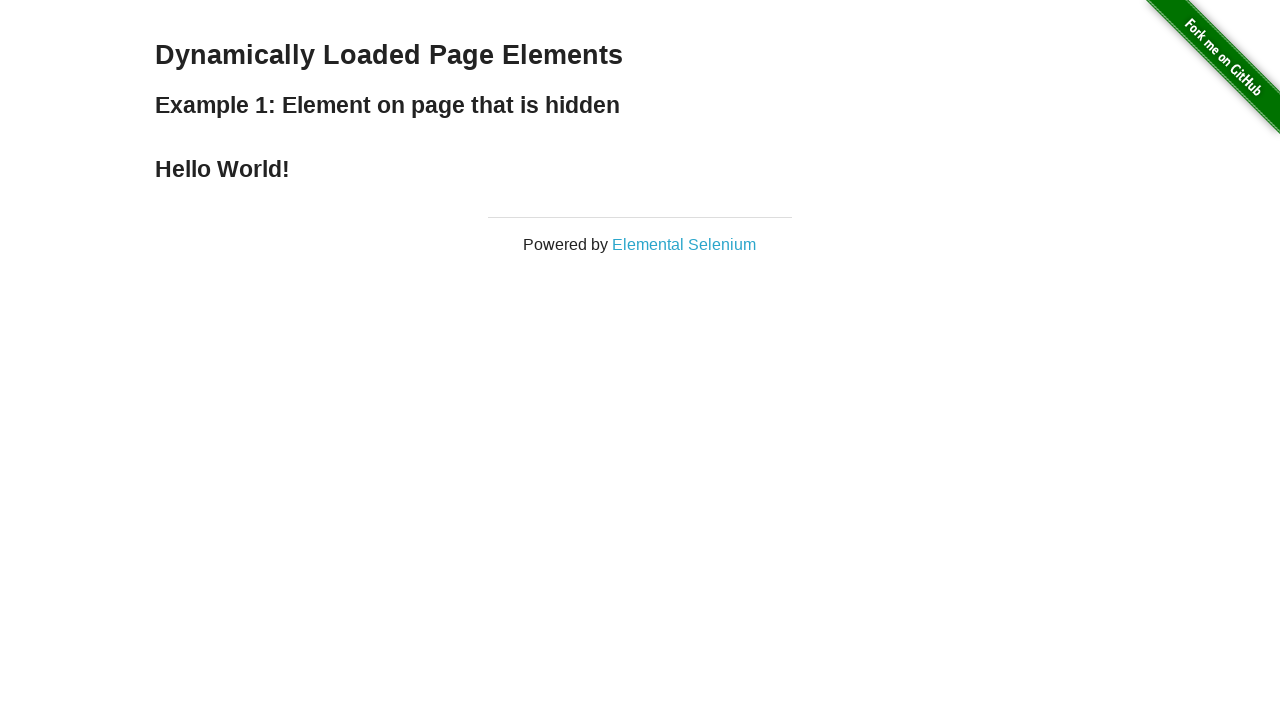

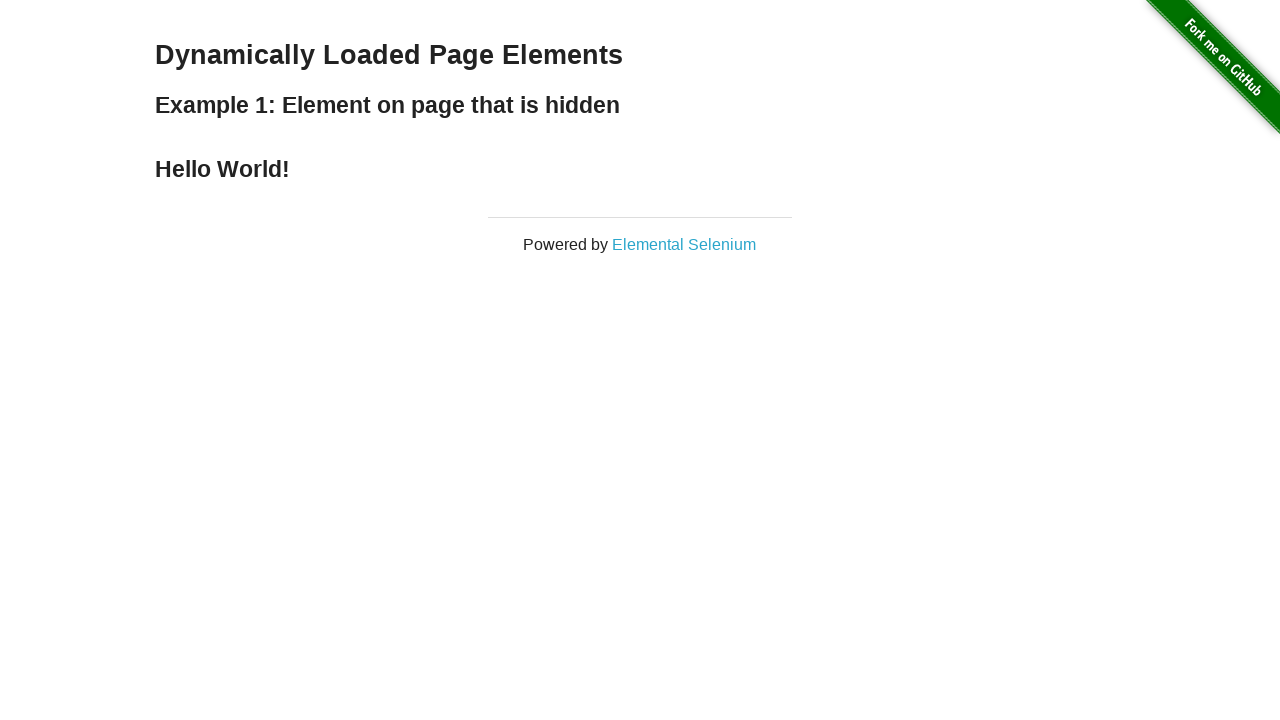